Tests the search functionality by entering a search query and verifying the search results page loads

Starting URL: https://www.qaonlineacademy.com/

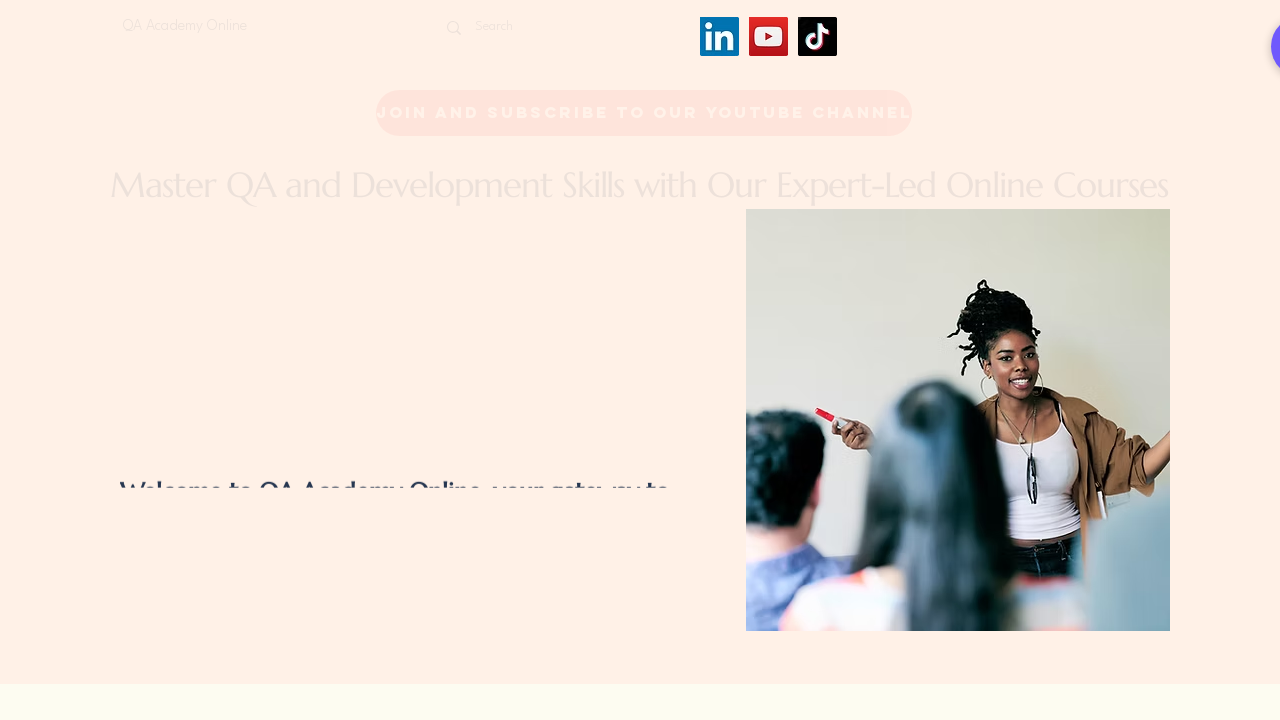

Reloaded the page
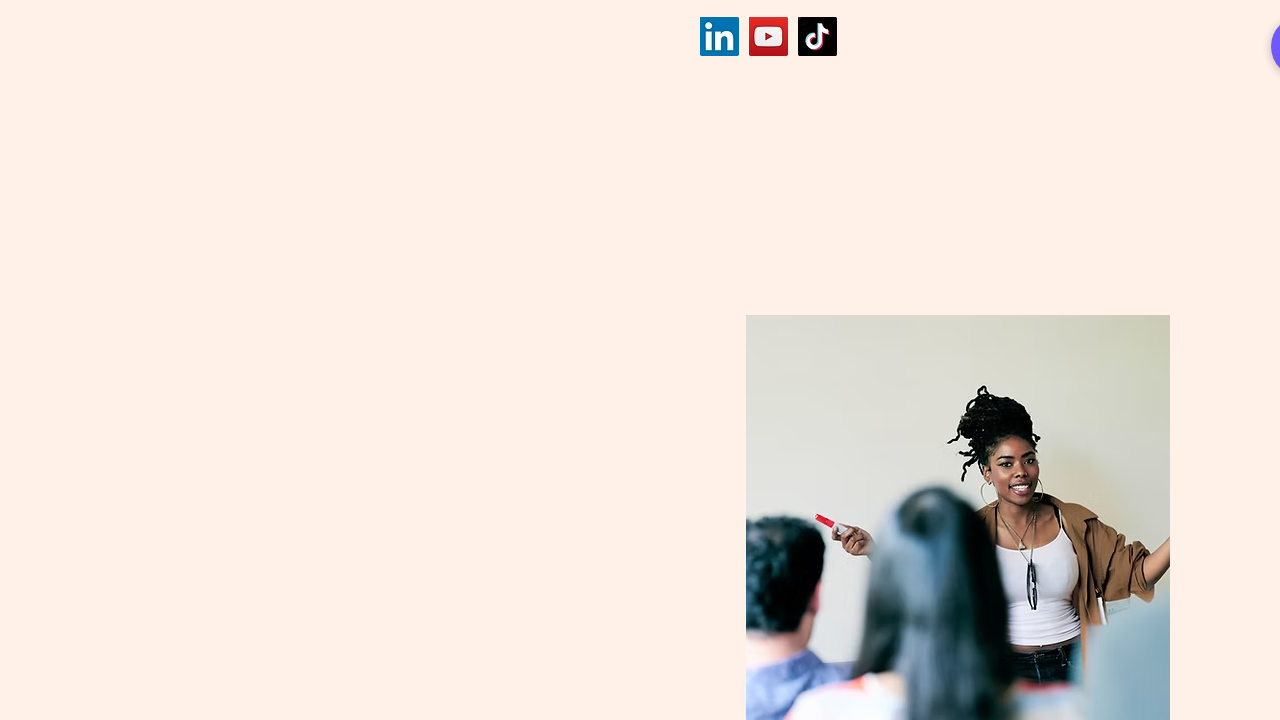

Search bar appeared
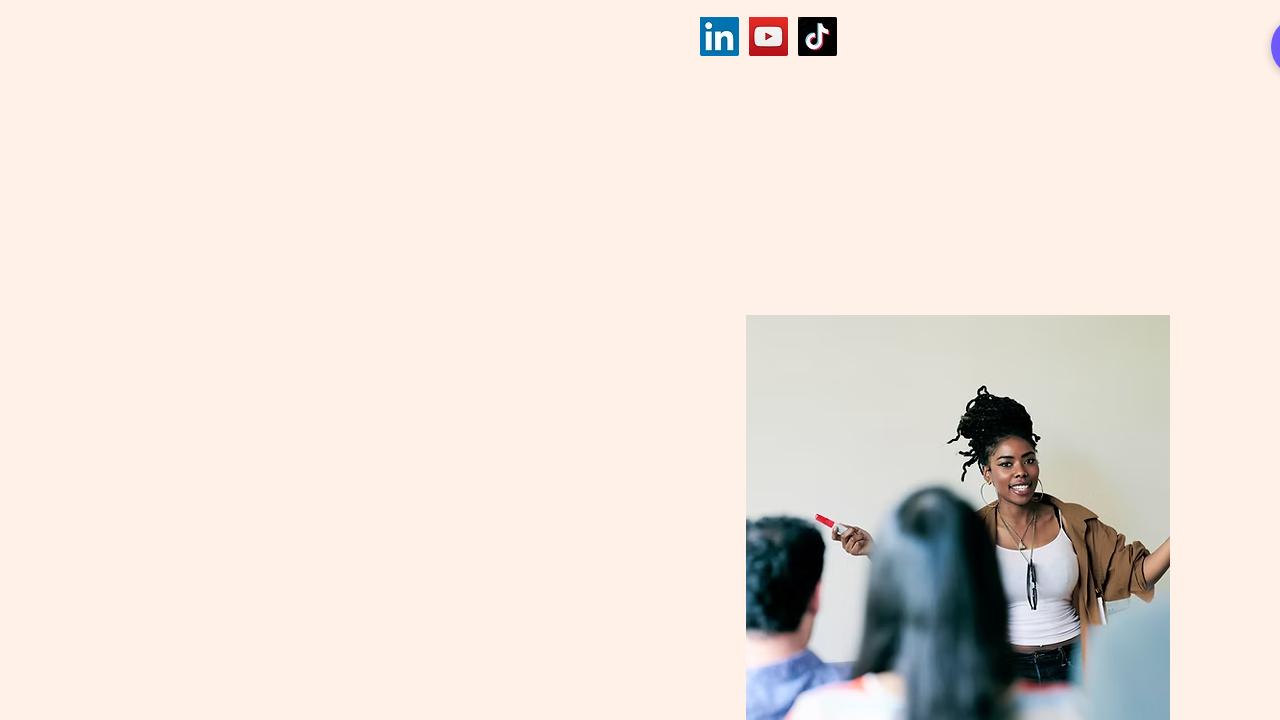

Filled search bar with 'QA Courses' on input[name='q']
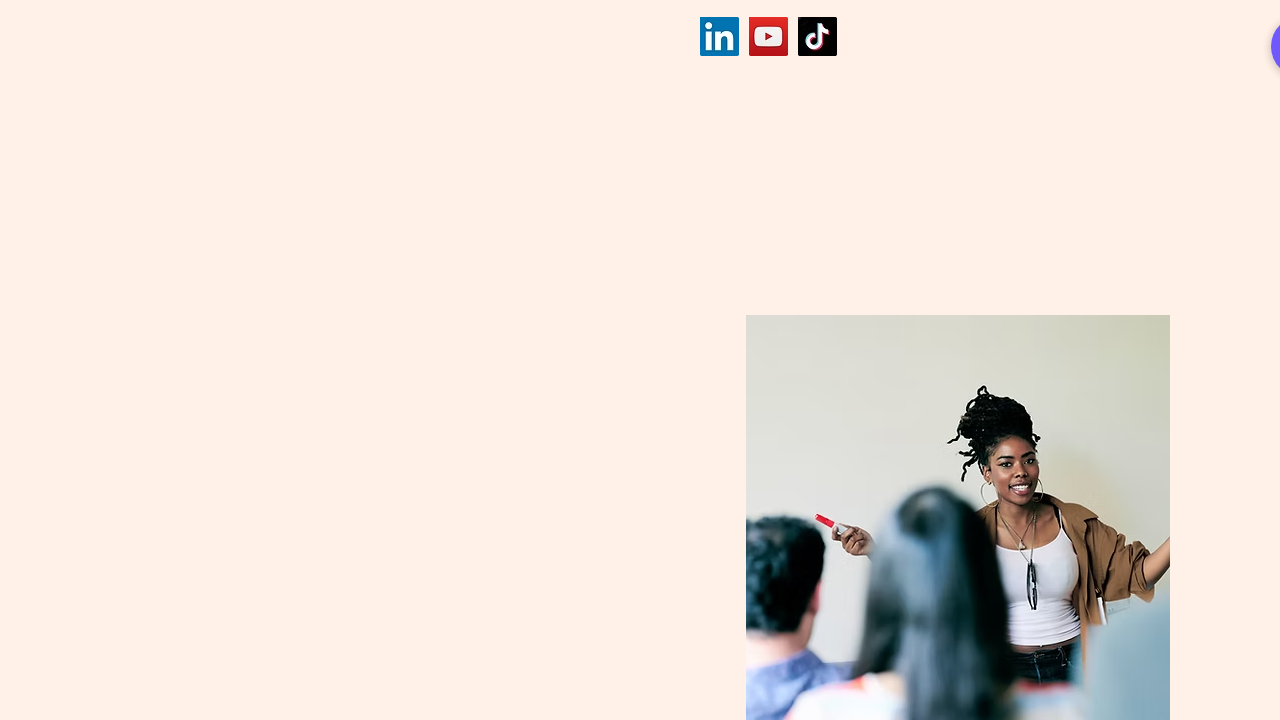

Pressed Enter to submit search query on input[name='q']
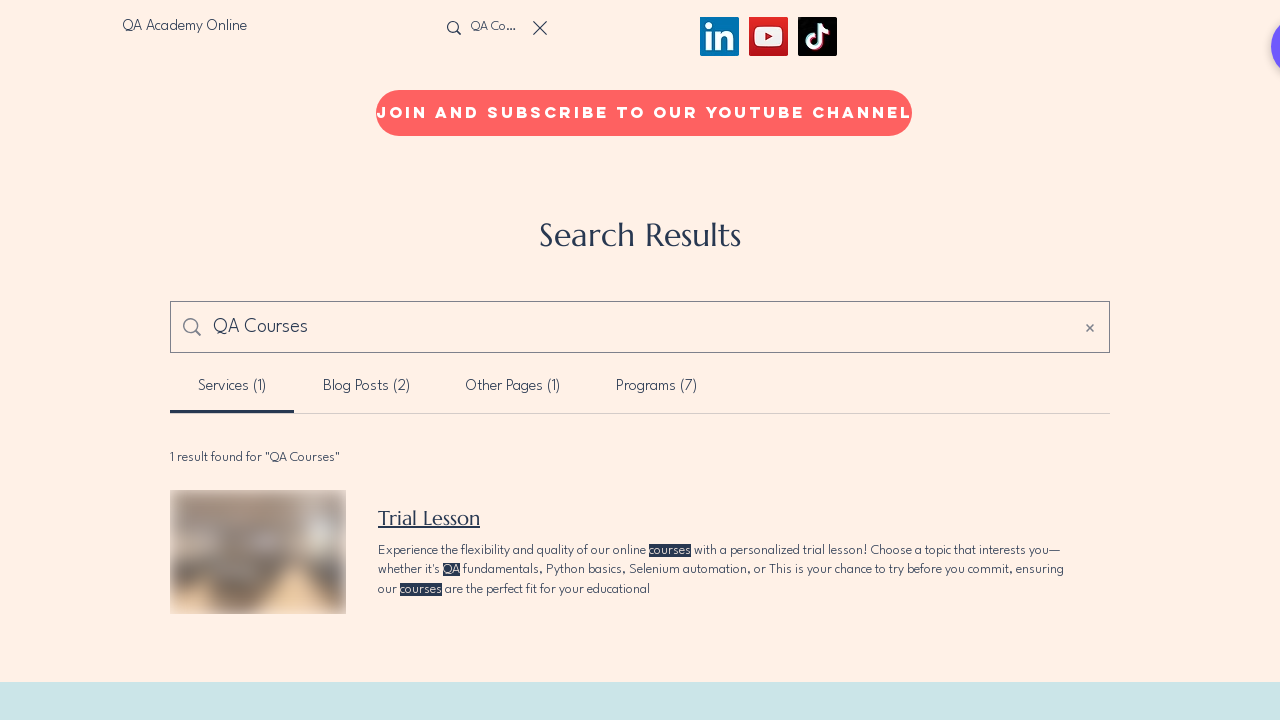

Search results page loaded with heading element
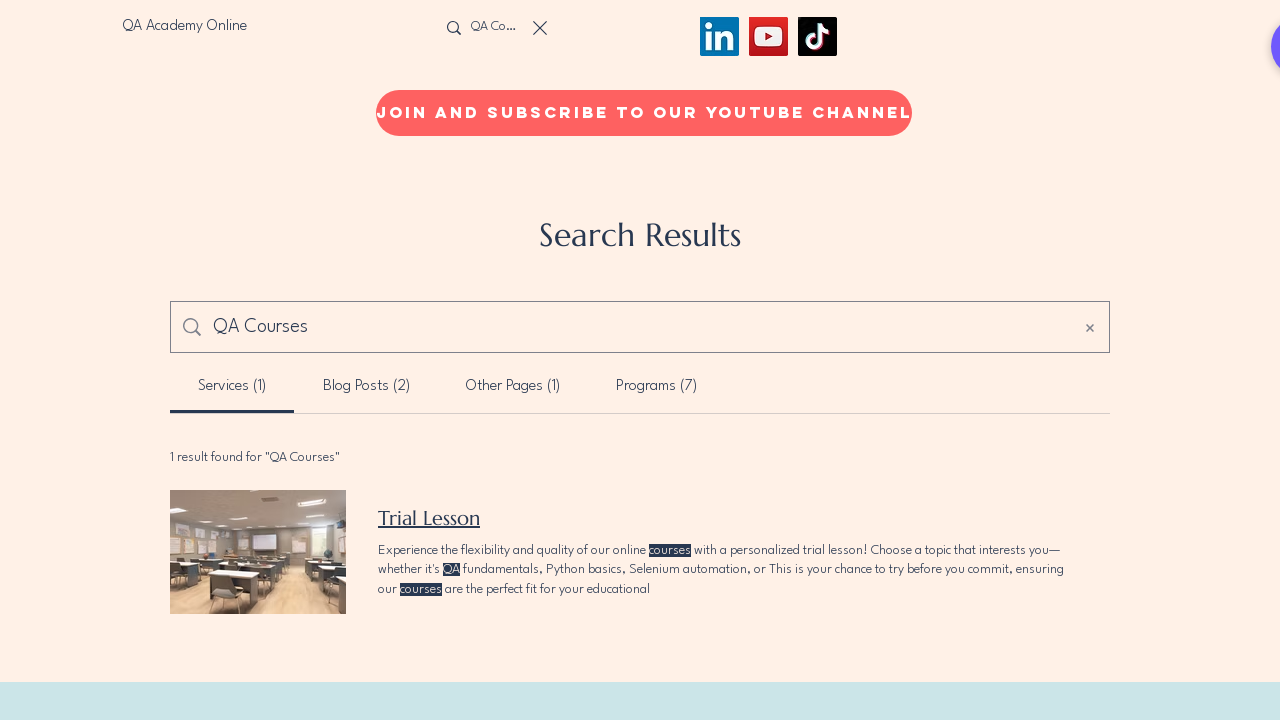

Retrieved search results heading text: 'Search Results'
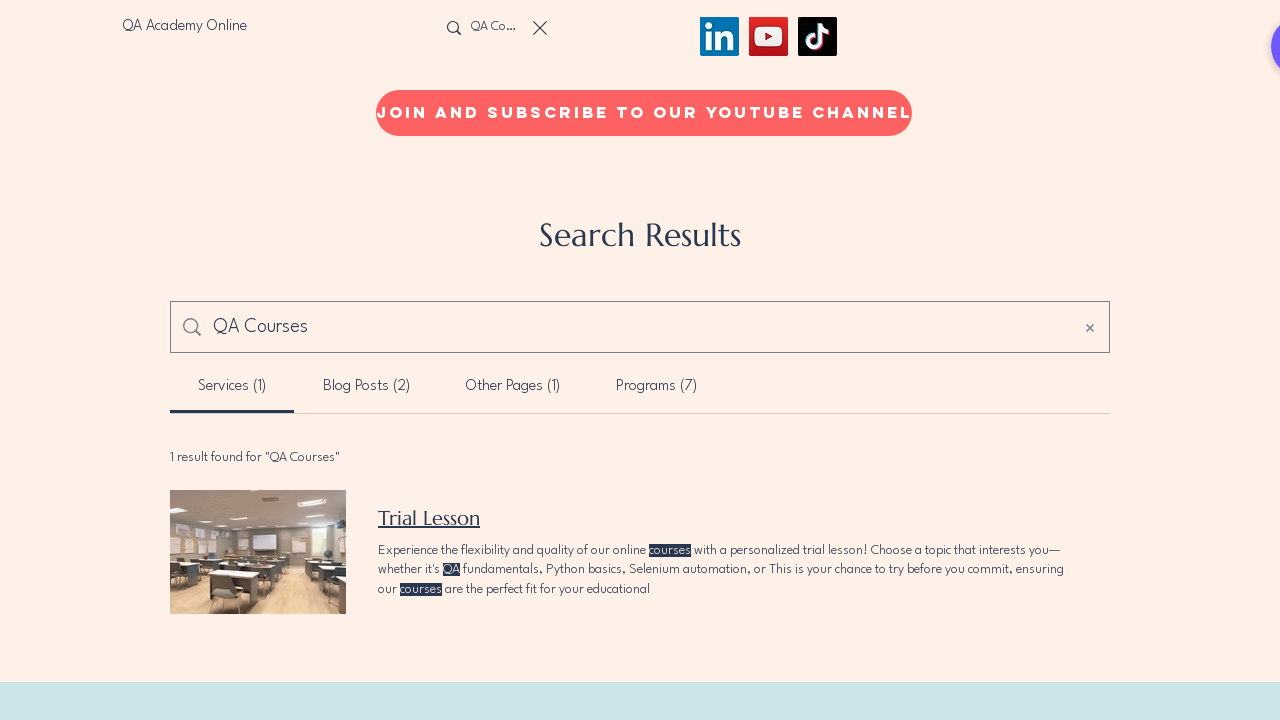

Verified search results heading displays 'Search Results'
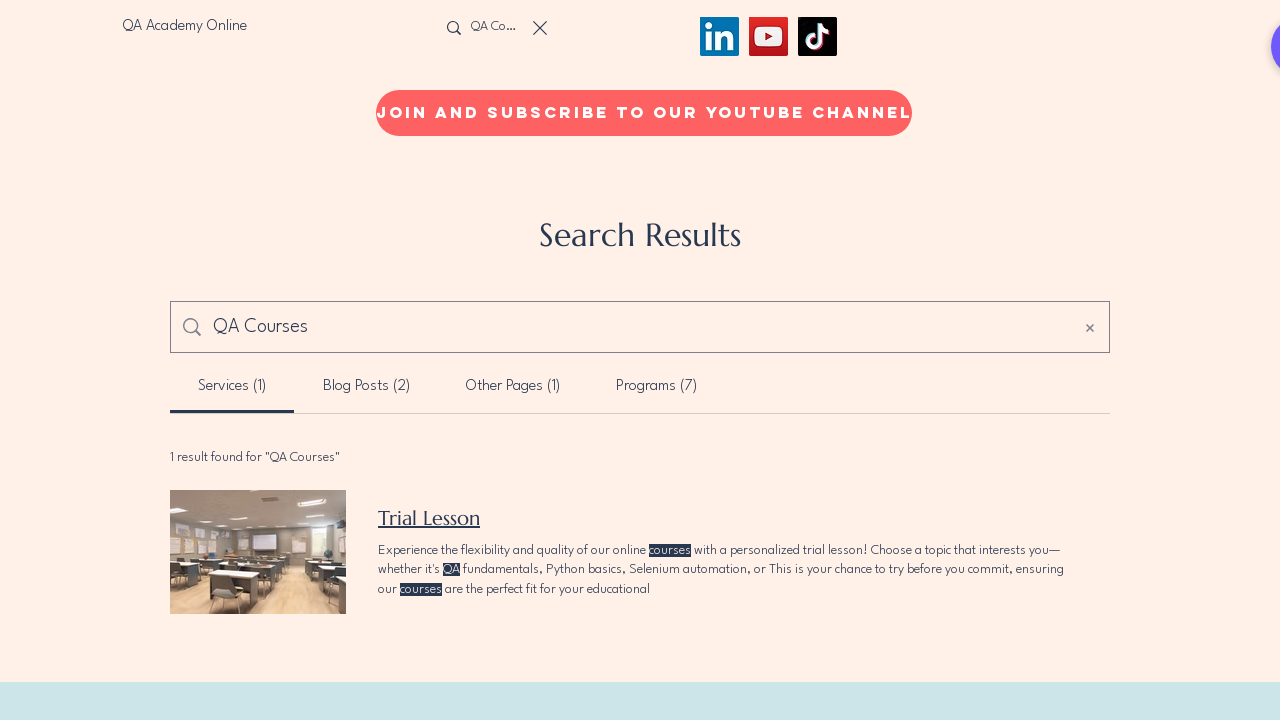

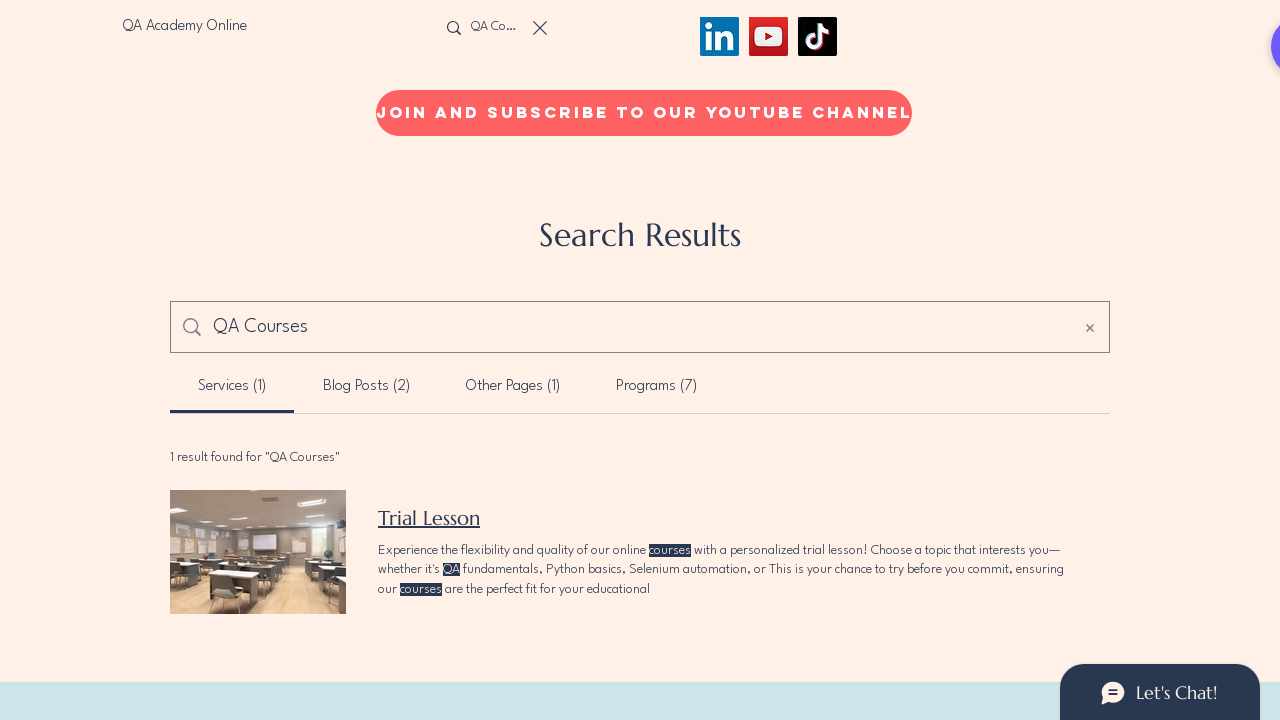